Tests horizontal scrolling functionality by navigating to a dashboard page and scrolling right using JavaScript execution

Starting URL: https://dashboards.handmadeinteractive.com/jasonlove/

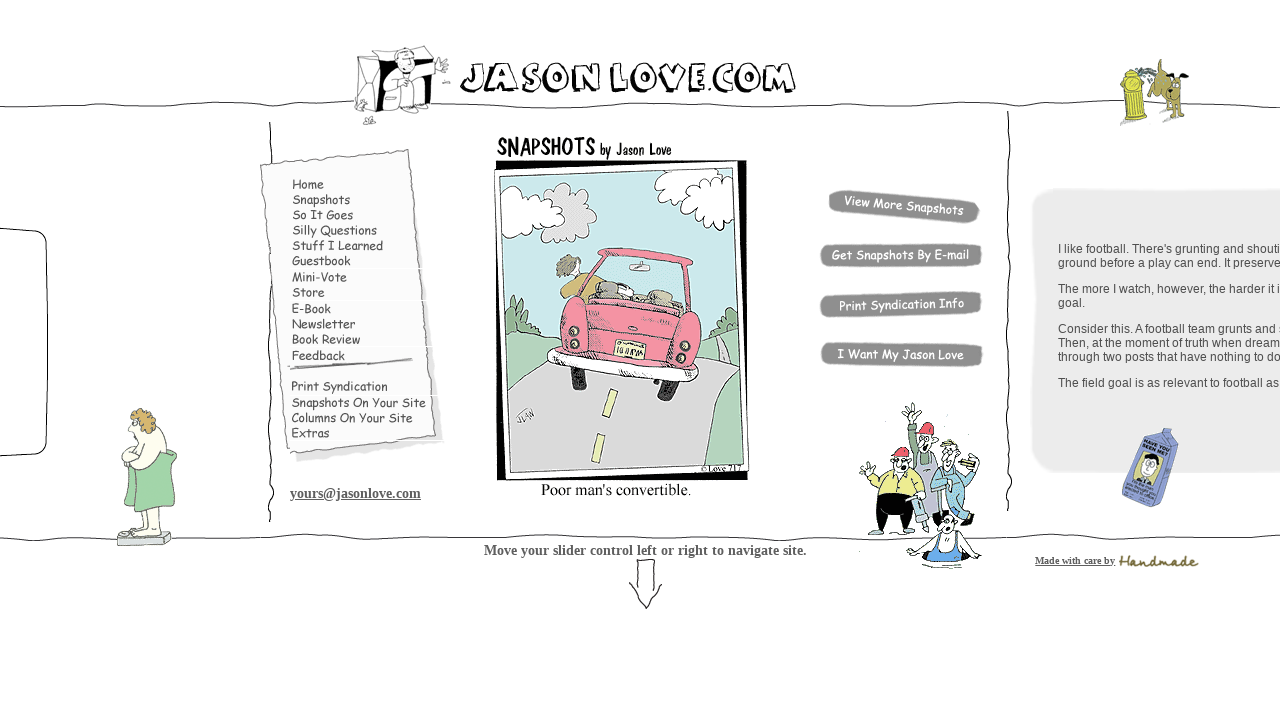

Waited for dashboard page to load (networkidle)
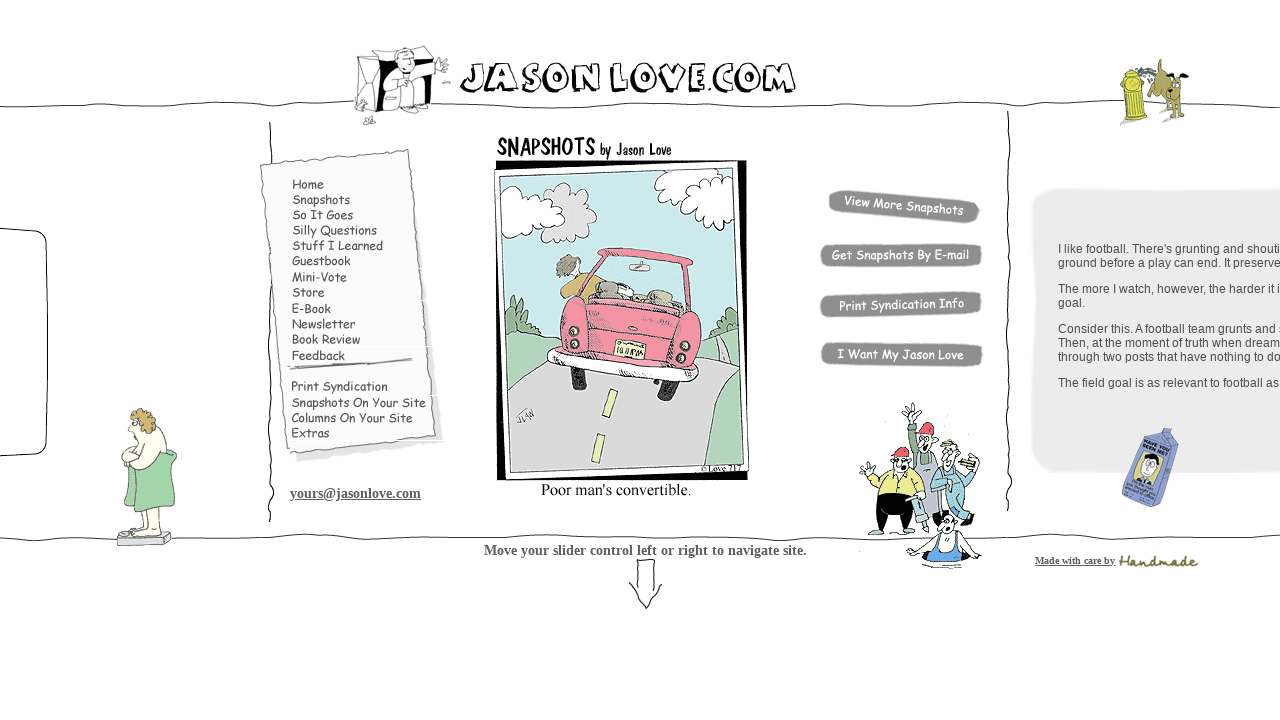

Scrolled horizontally right by 5000 pixels using JavaScript
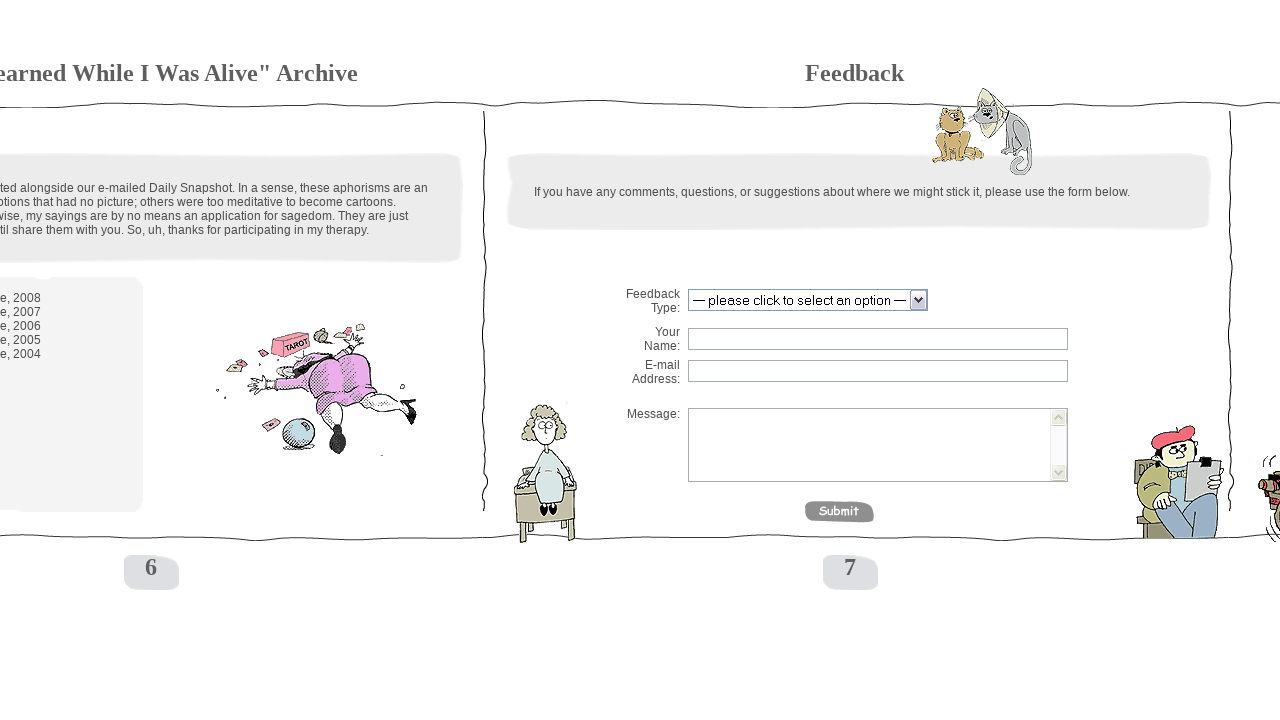

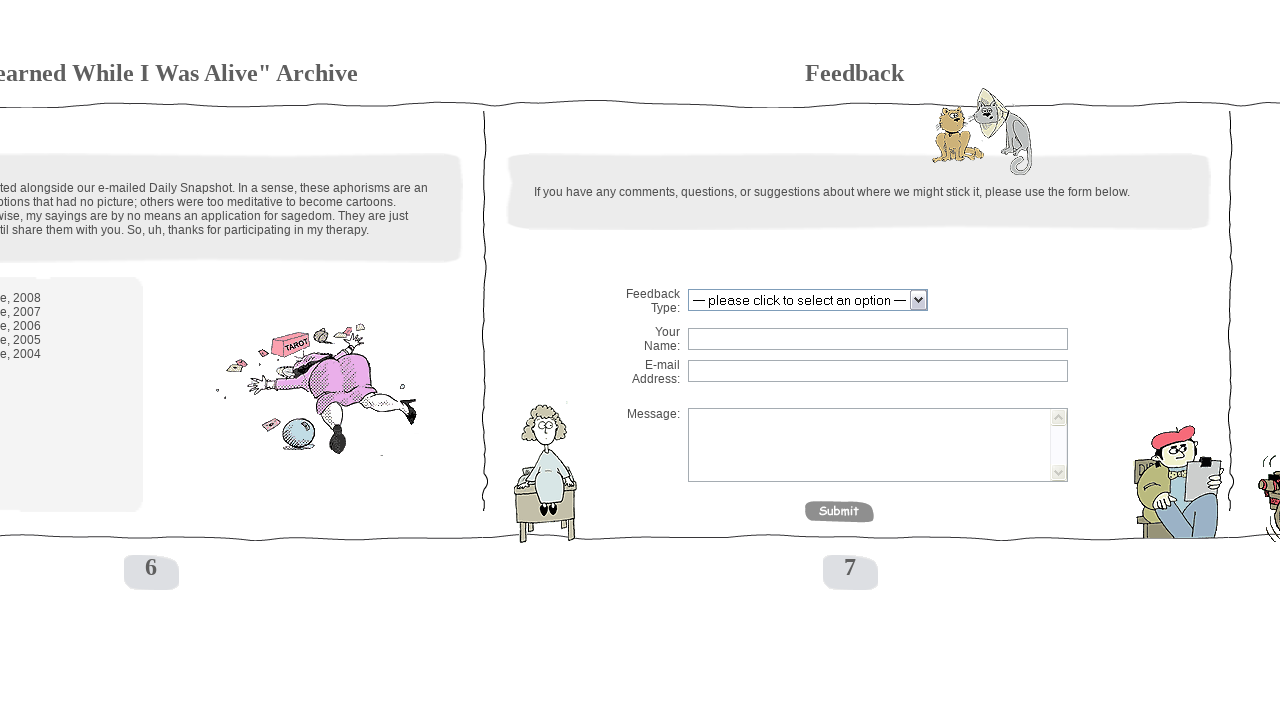